Tests alert handling functionality by clicking a button to trigger an alert and then accepting it

Starting URL: http://demo.automationtesting.in/Alerts.html

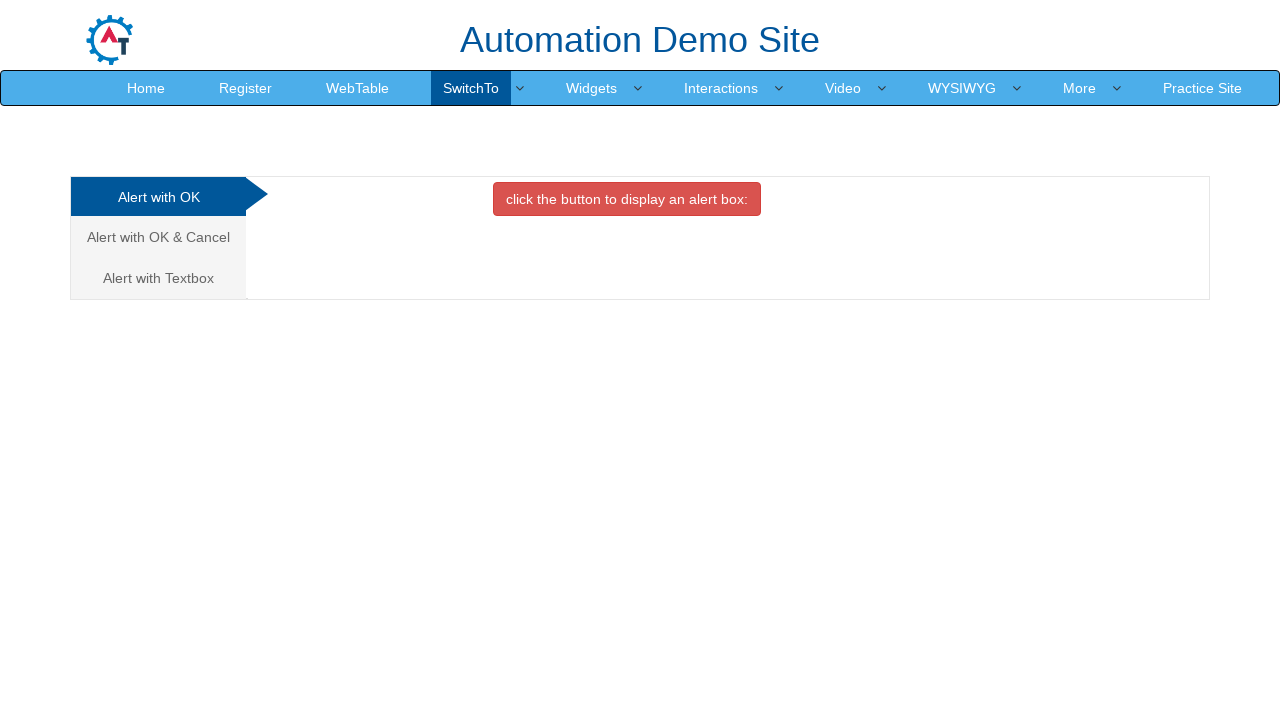

Clicked button to trigger alert dialog at (627, 199) on xpath=//button[contains(text(),'click the button to display an  alert box:')]
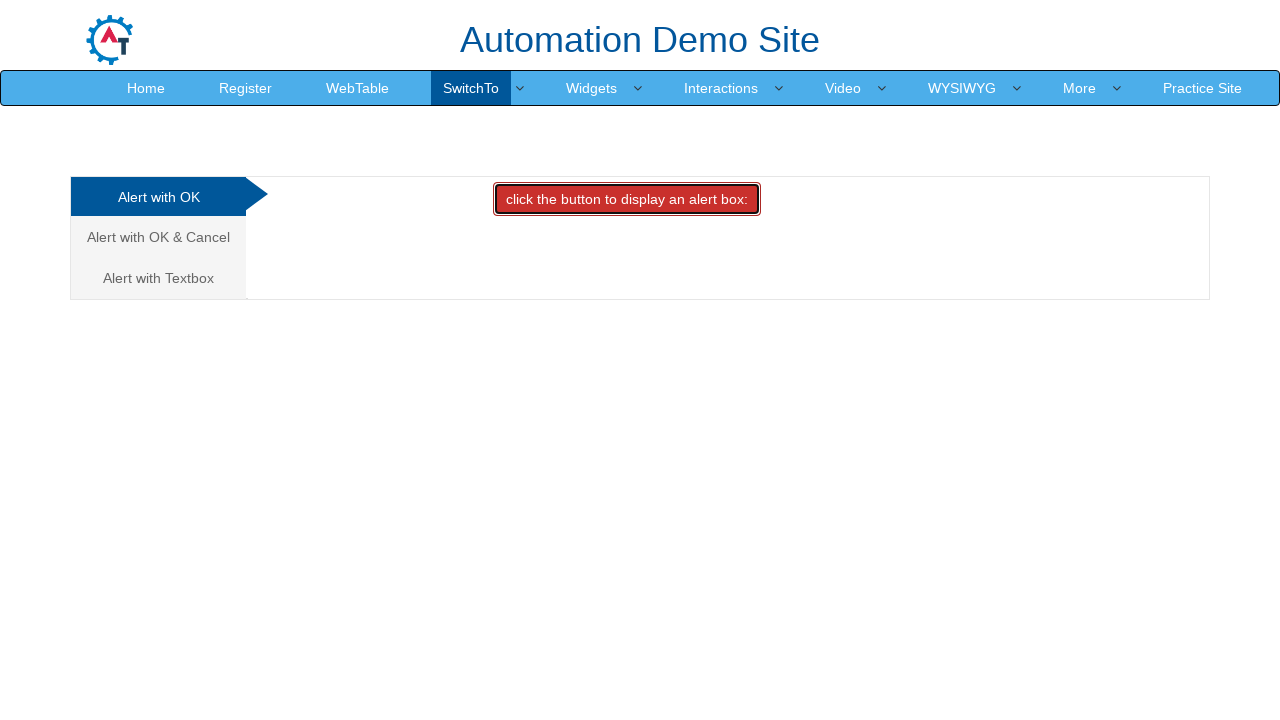

Set up dialog handler to accept alert
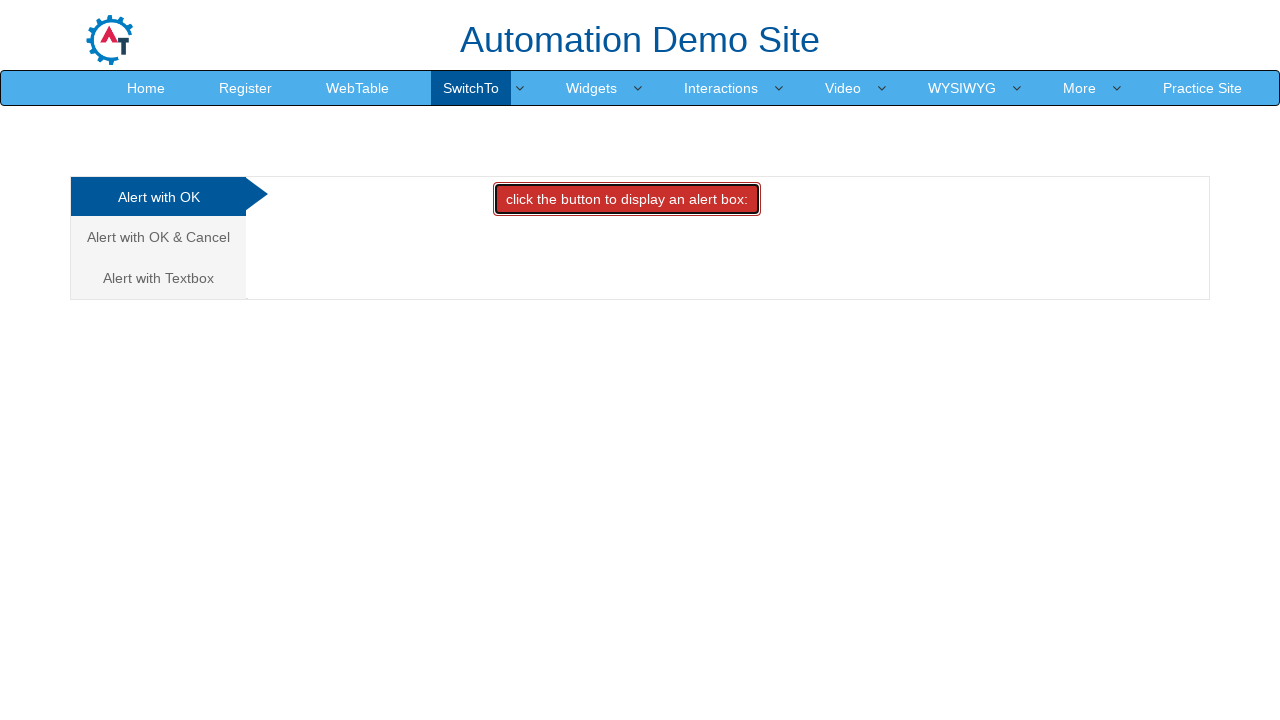

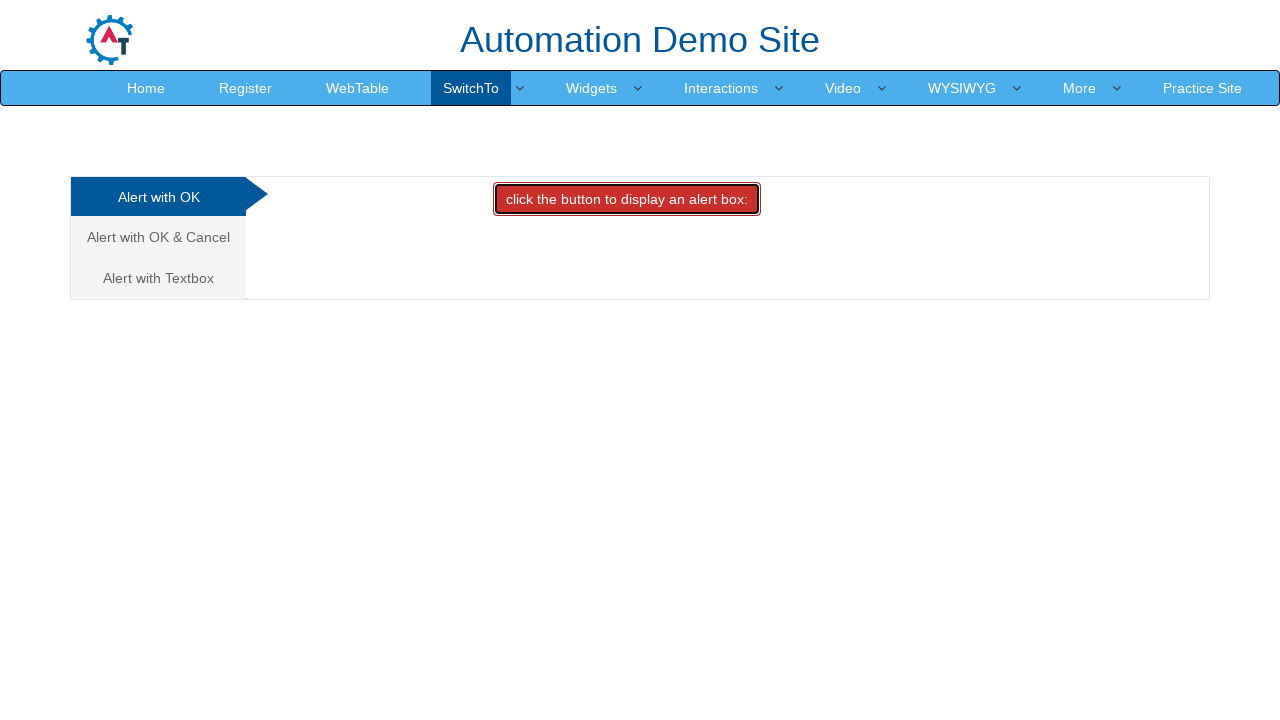